Tests that the page header matches the expected text "Challenging DOM"

Starting URL: http://the-internet.herokuapp.com/challenging_dom

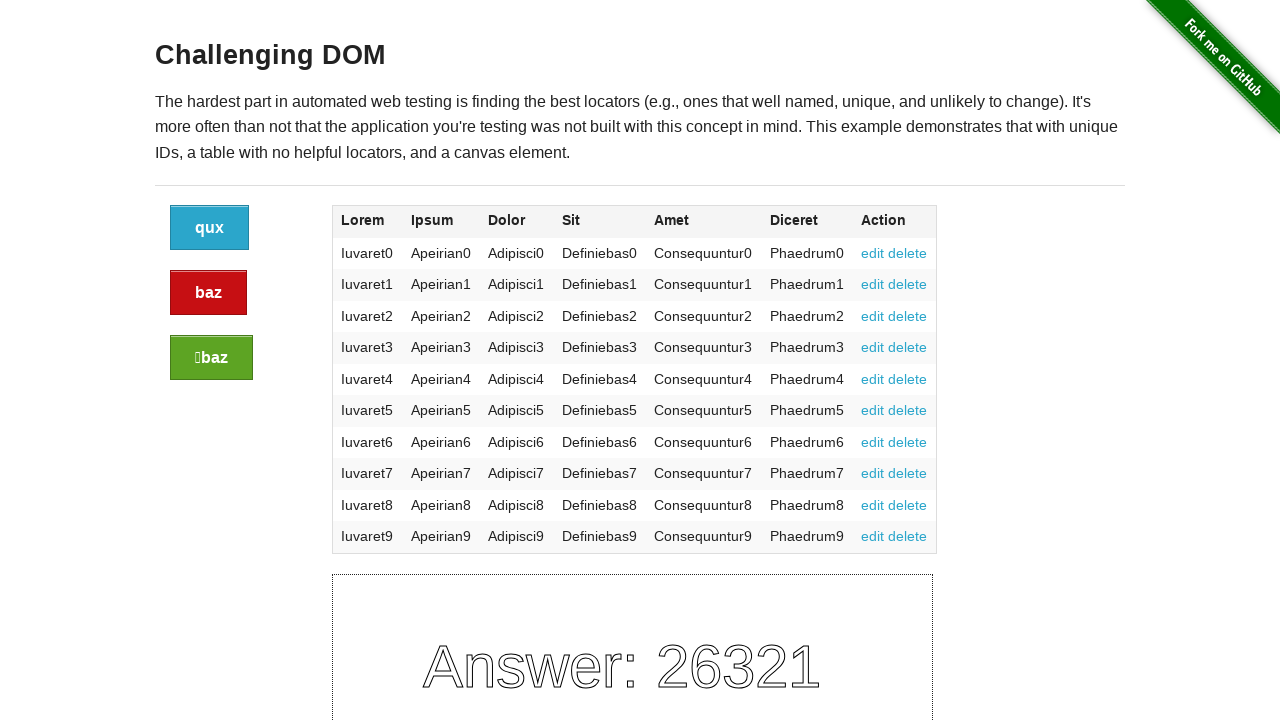

Navigated to the challenging DOM page
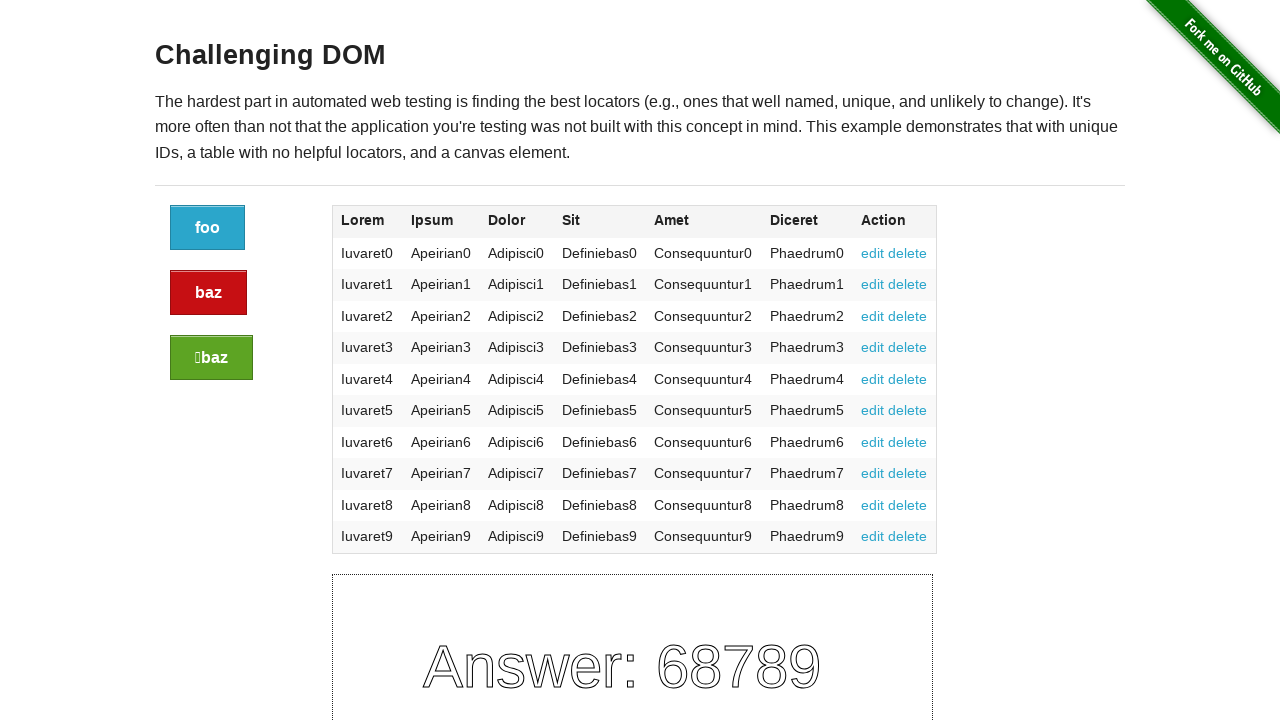

Located page header element
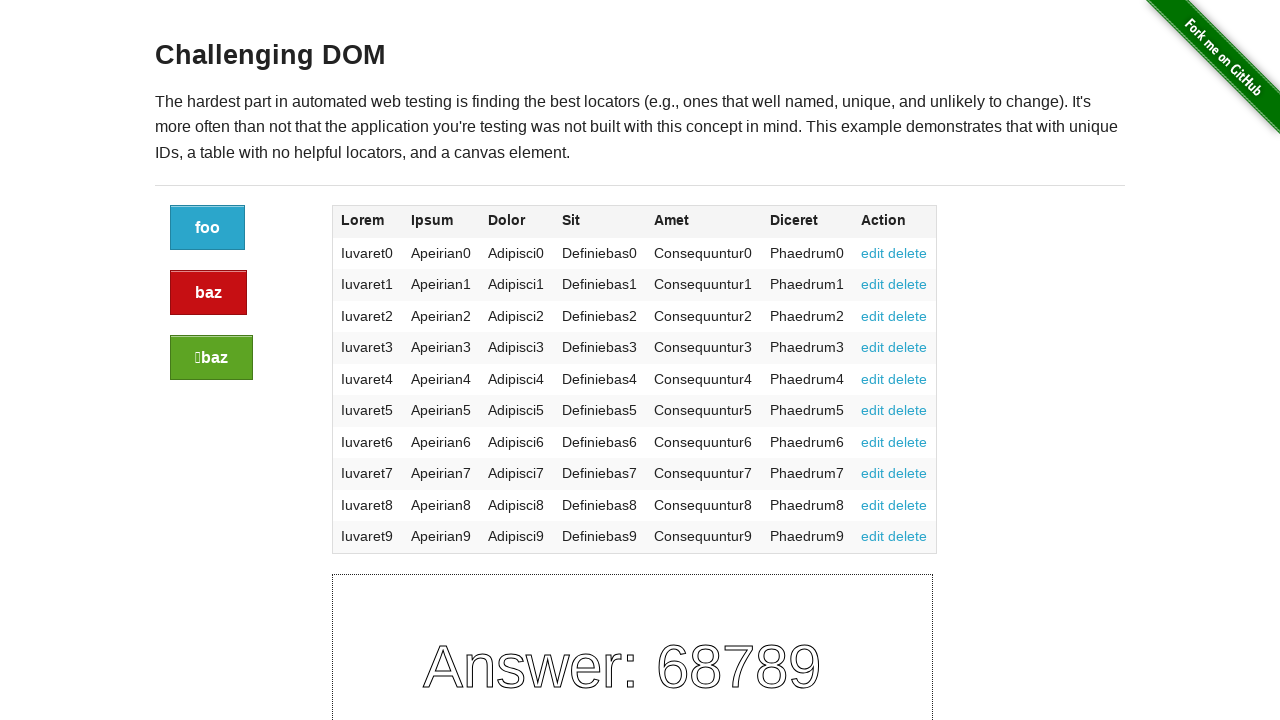

Verified page header matches expected text 'Challenging DOM'
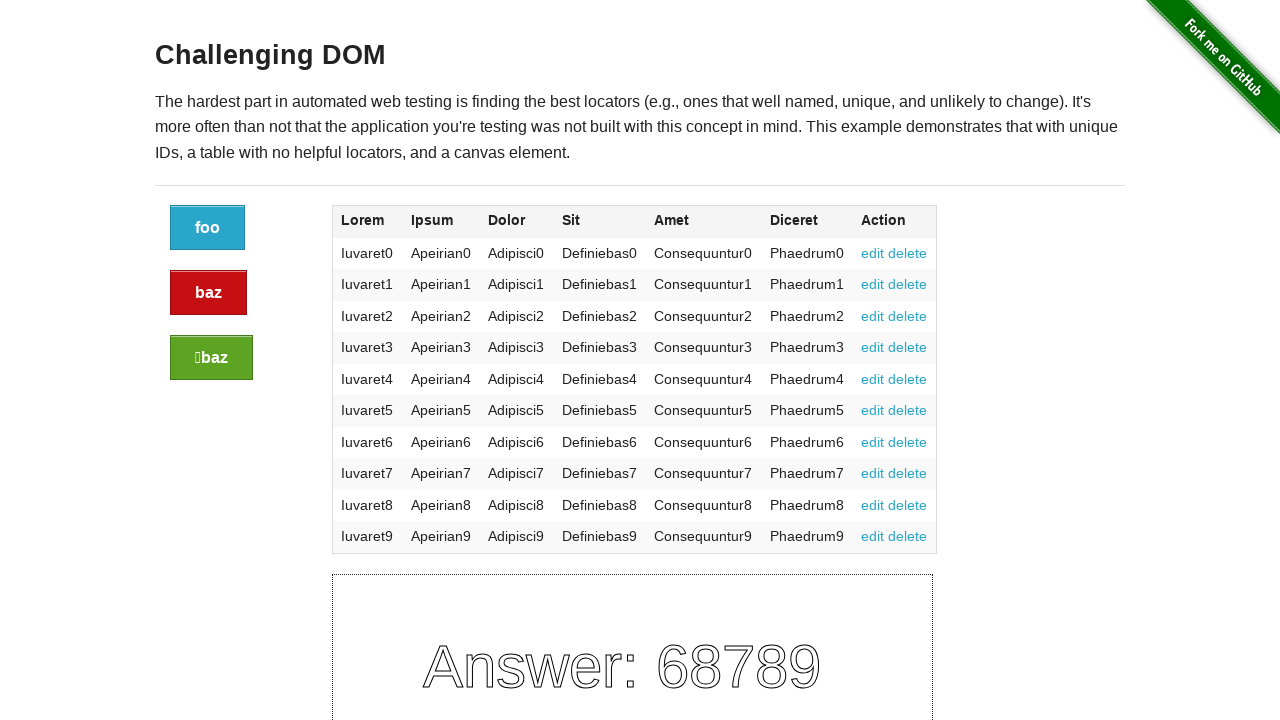

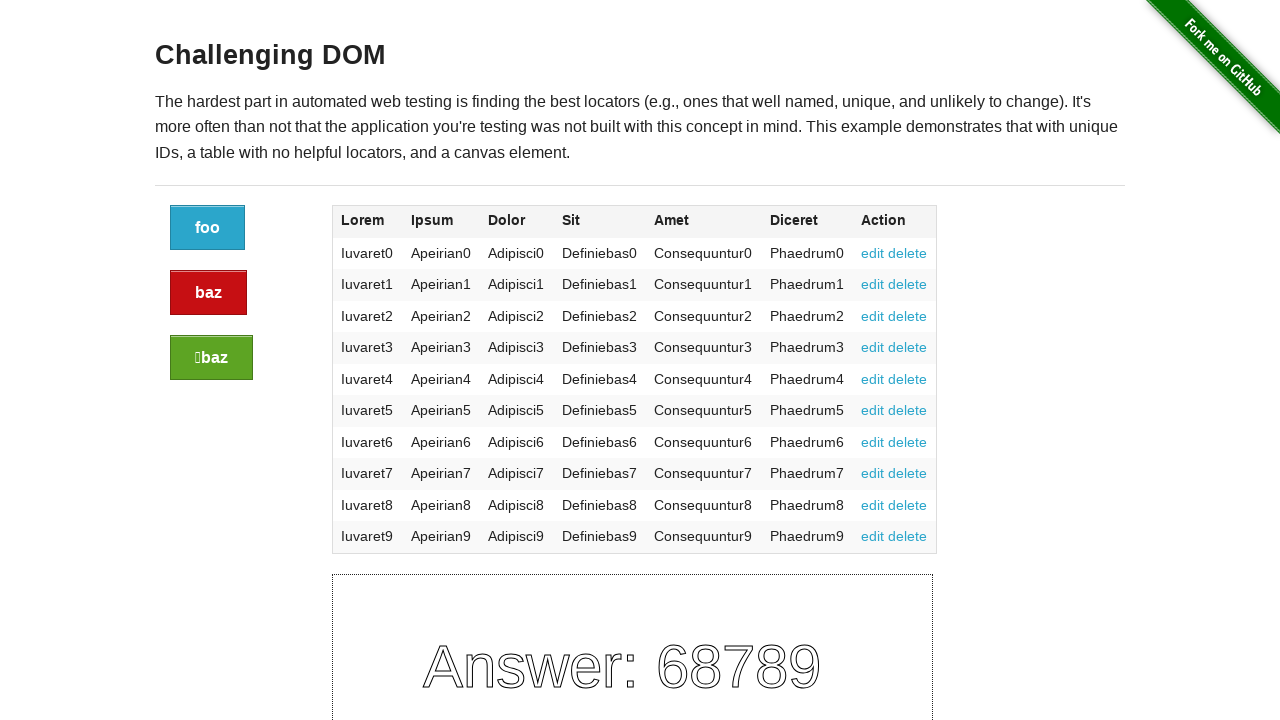